Tests radio button functionality by clicking on blue and red color radio buttons and verifying their selection states

Starting URL: http://samples.gwtproject.org/samples/Showcase/Showcase.html#!CwRadioButton

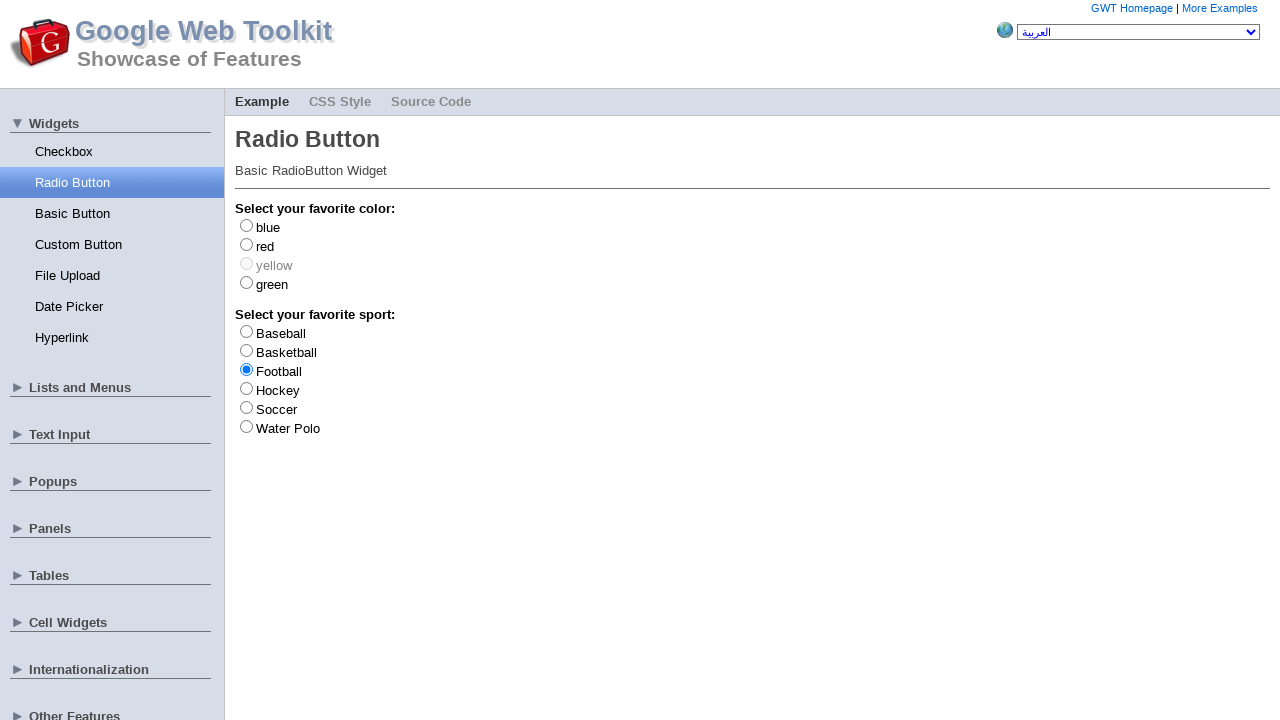

Waited for blue radio button to be available
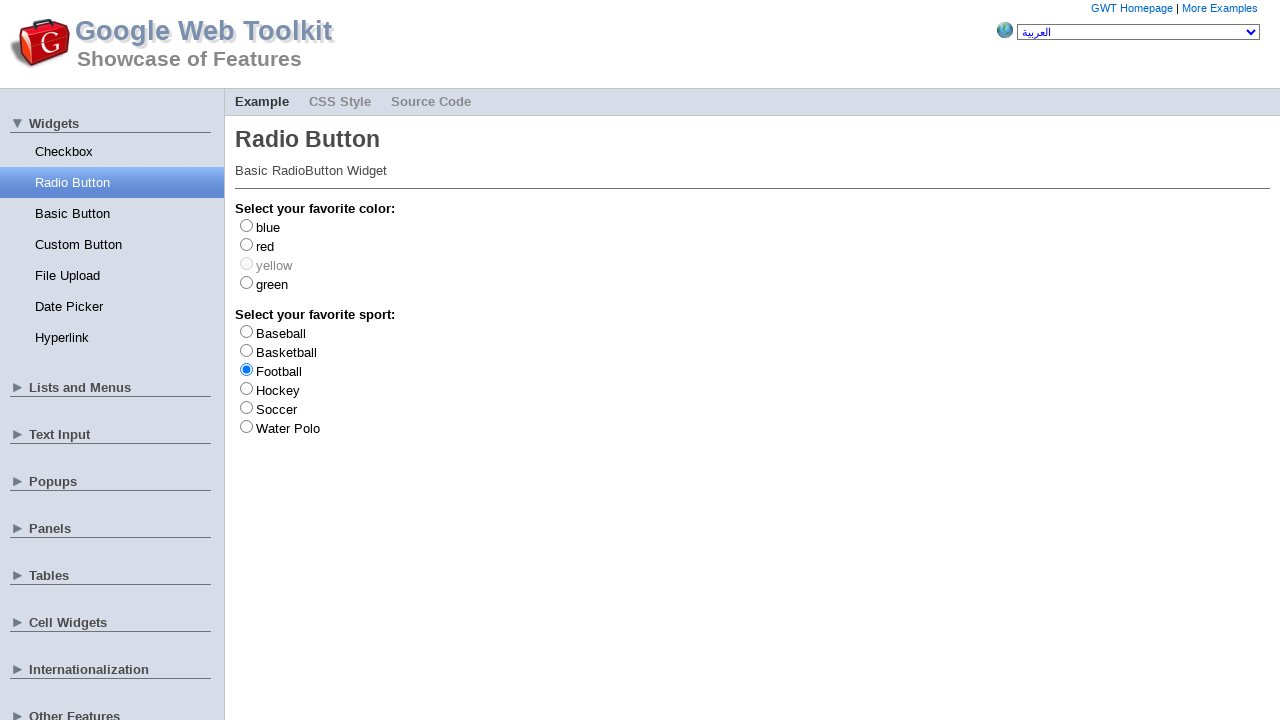

Clicked blue color radio button at (246, 225) on #gwt-debug-cwRadioButton-color-blue-input
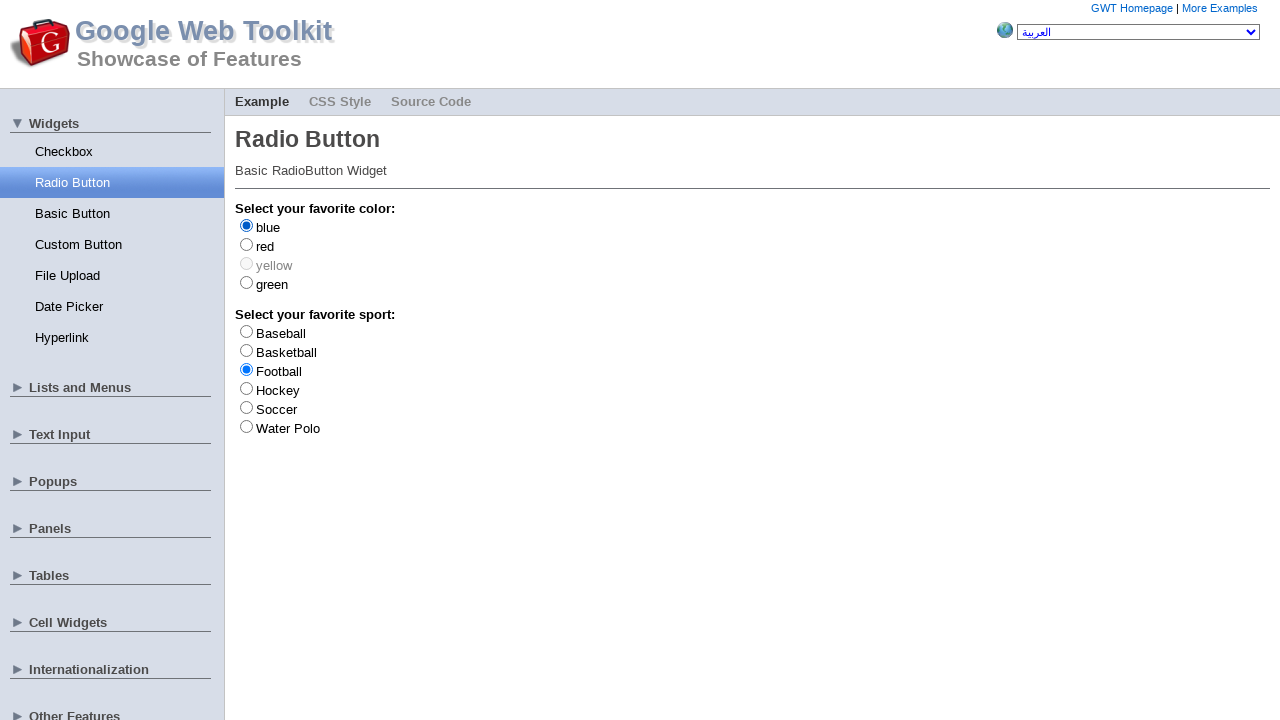

Clicked red color radio button at (246, 244) on #gwt-debug-cwRadioButton-color-red-input
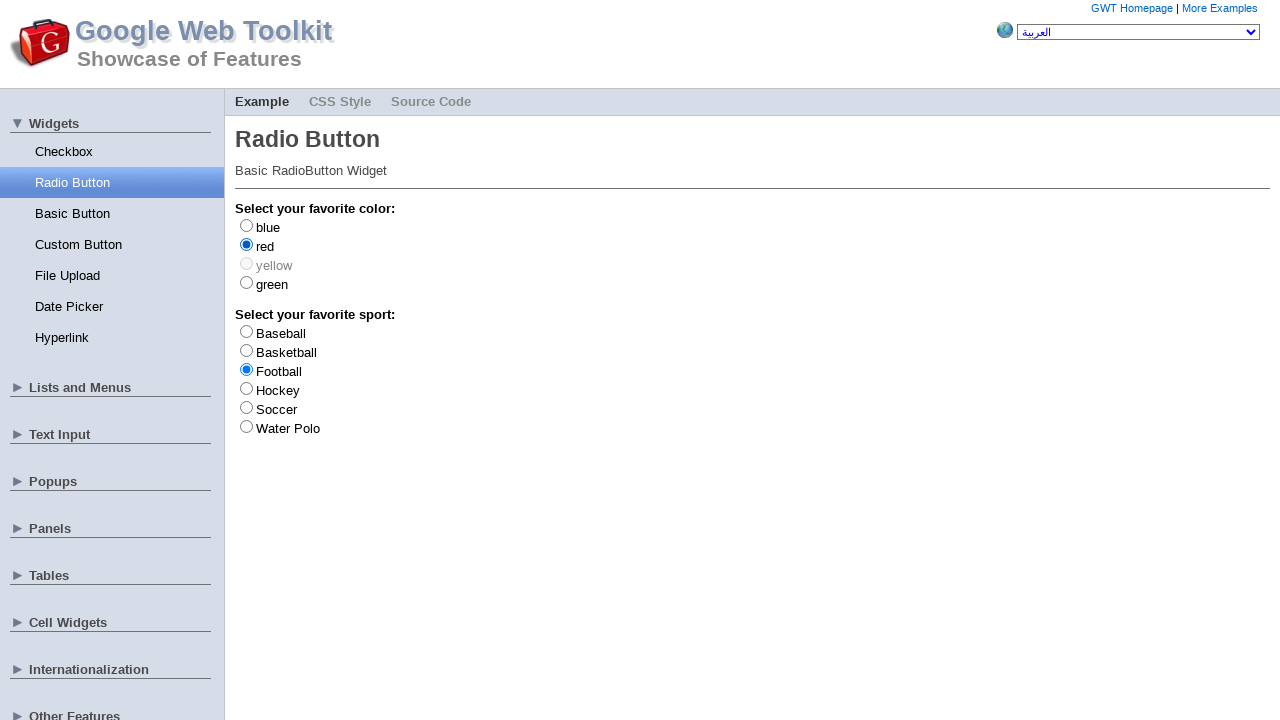

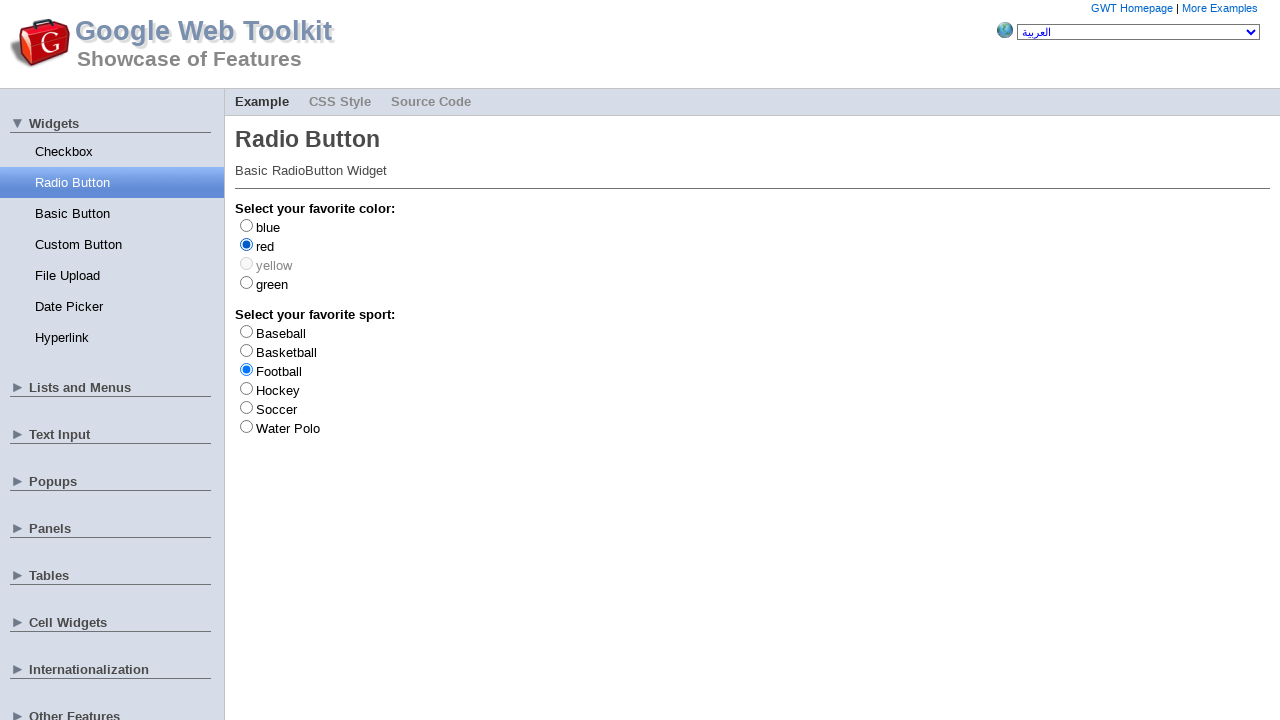